Tests scrolling functionality by scrolling to footer element and verifying scroll position changes

Starting URL: https://webdriver.io/

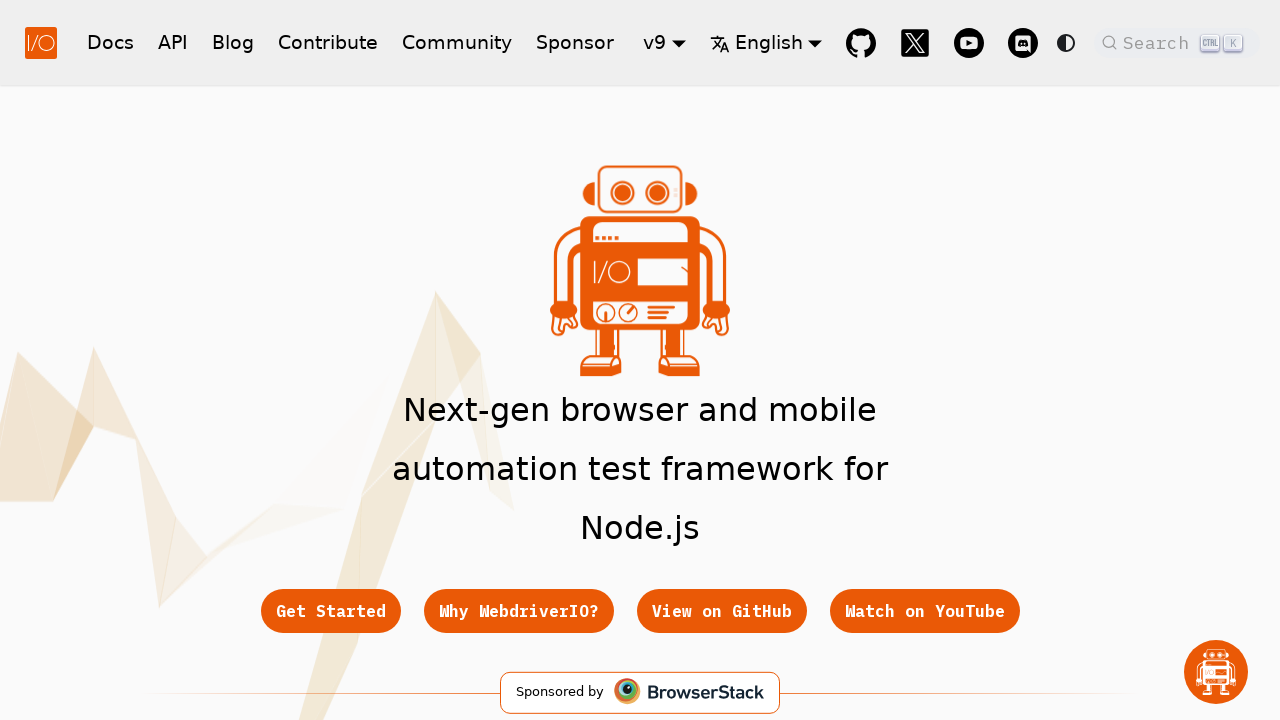

Scrolled footer element into view
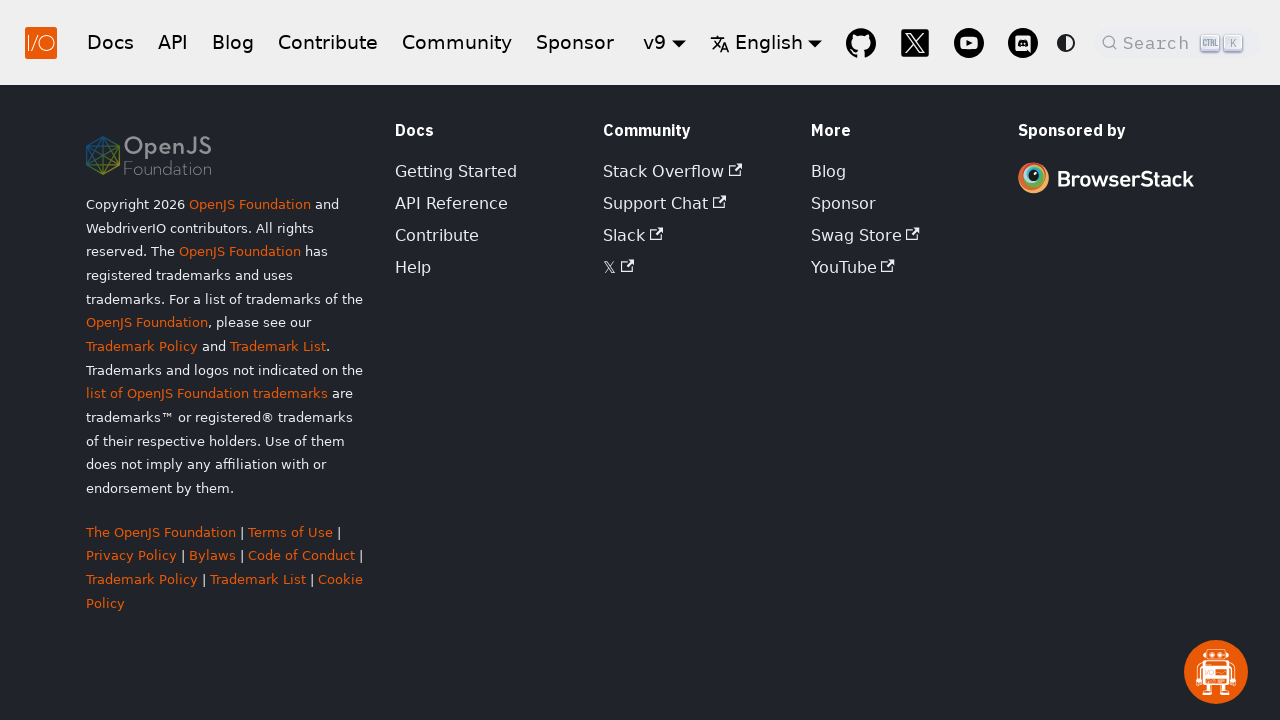

Retrieved scroll Y position: 4797
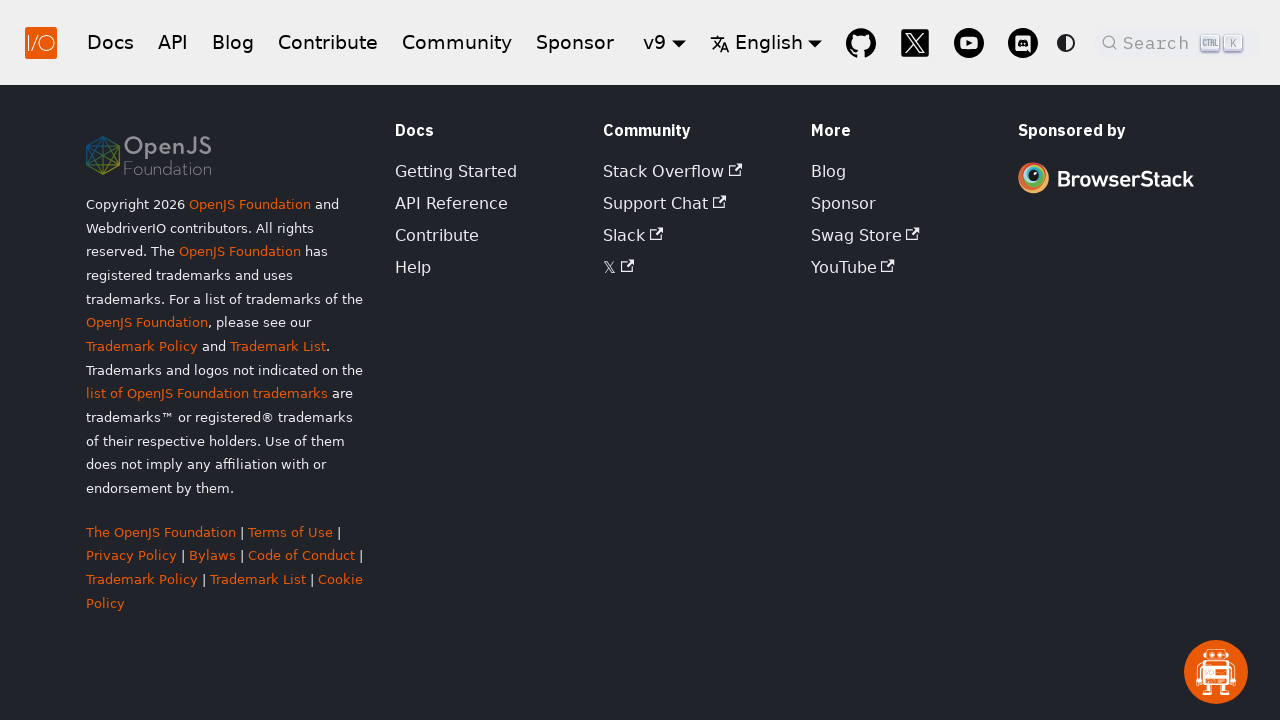

Verified scroll position changed to 4797 (greater than 100)
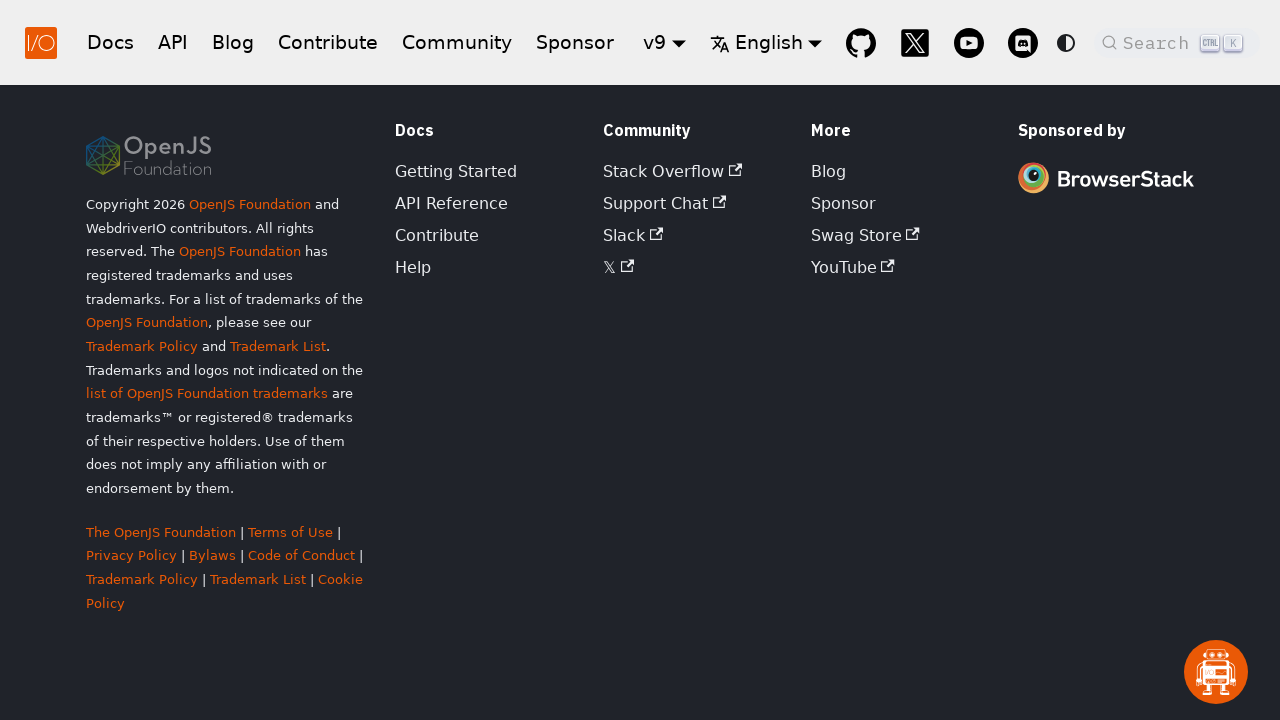

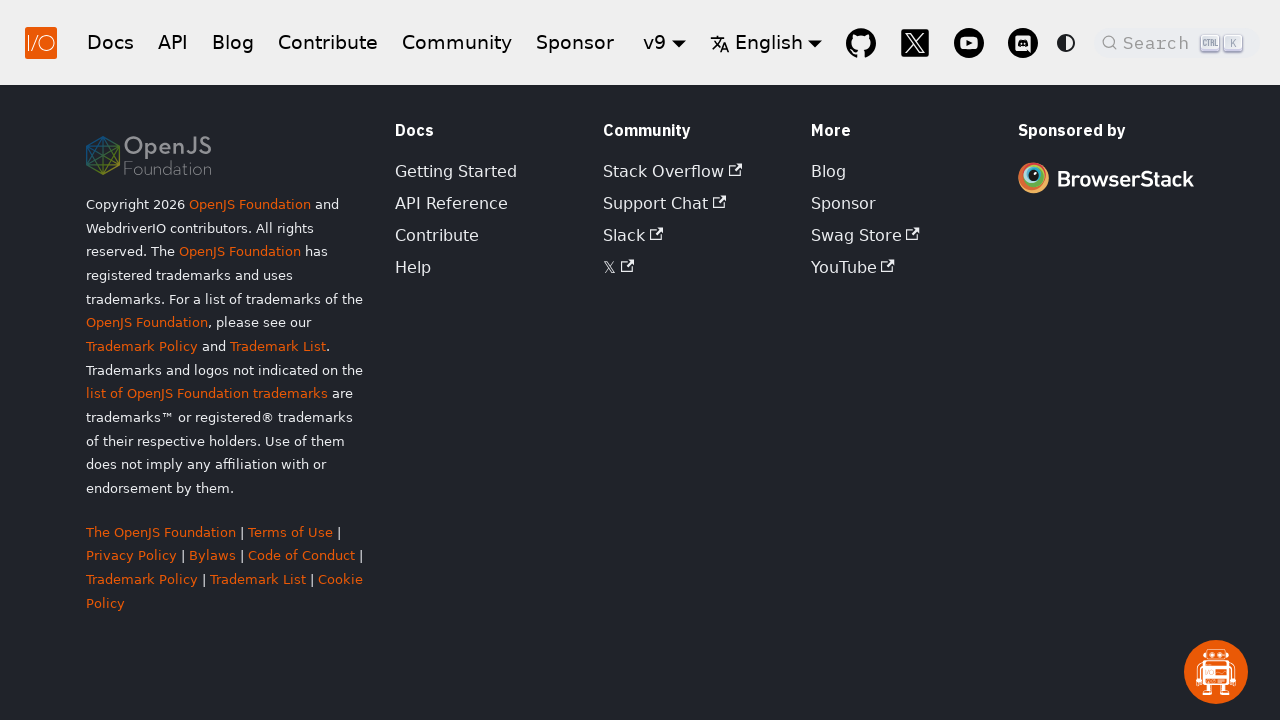